Tests clicking a link that opens a popup window on a public blog page

Starting URL: https://omayo.blogspot.com/

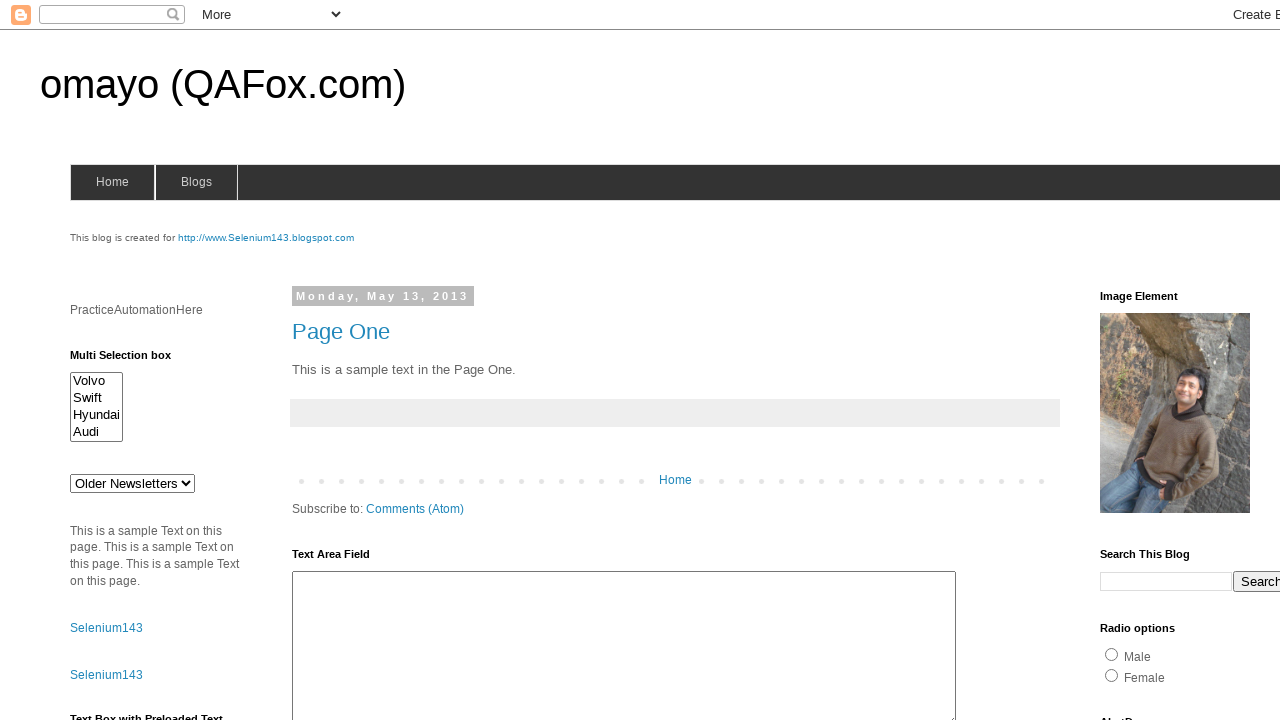

Clicked link to open a popup window at (132, 360) on text=open a popup window
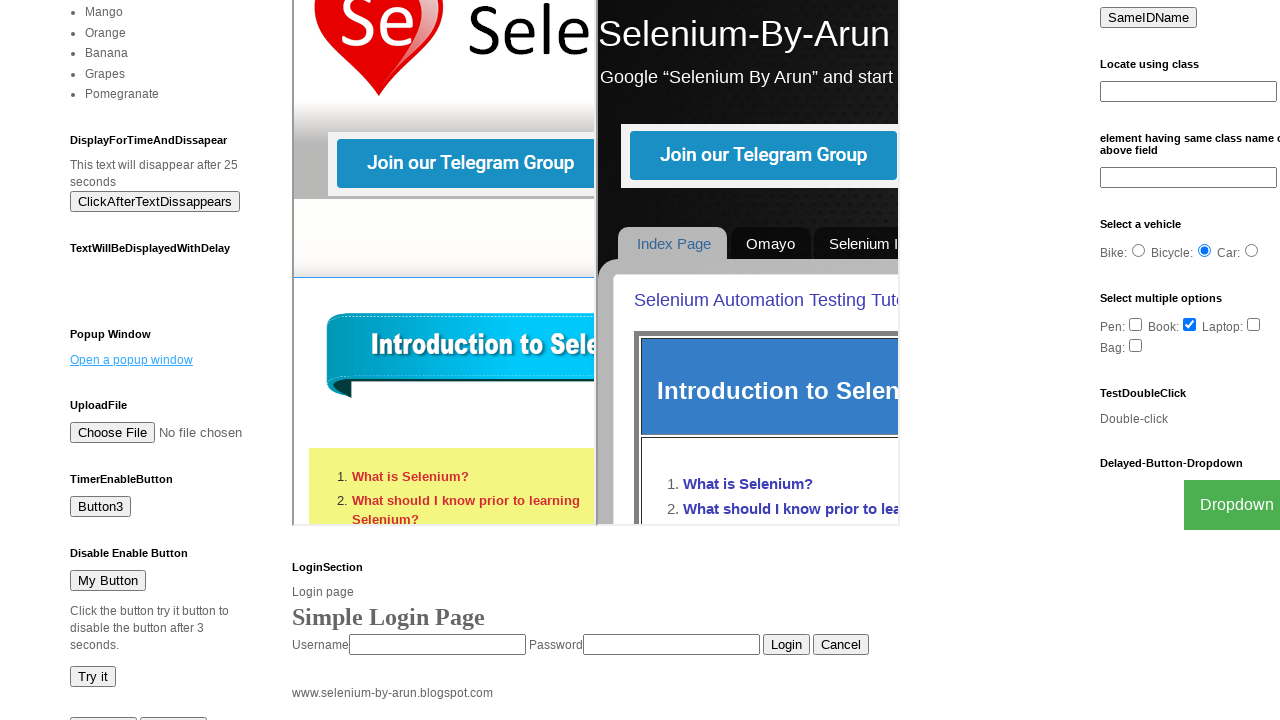

Waited 2 seconds for popup window to open
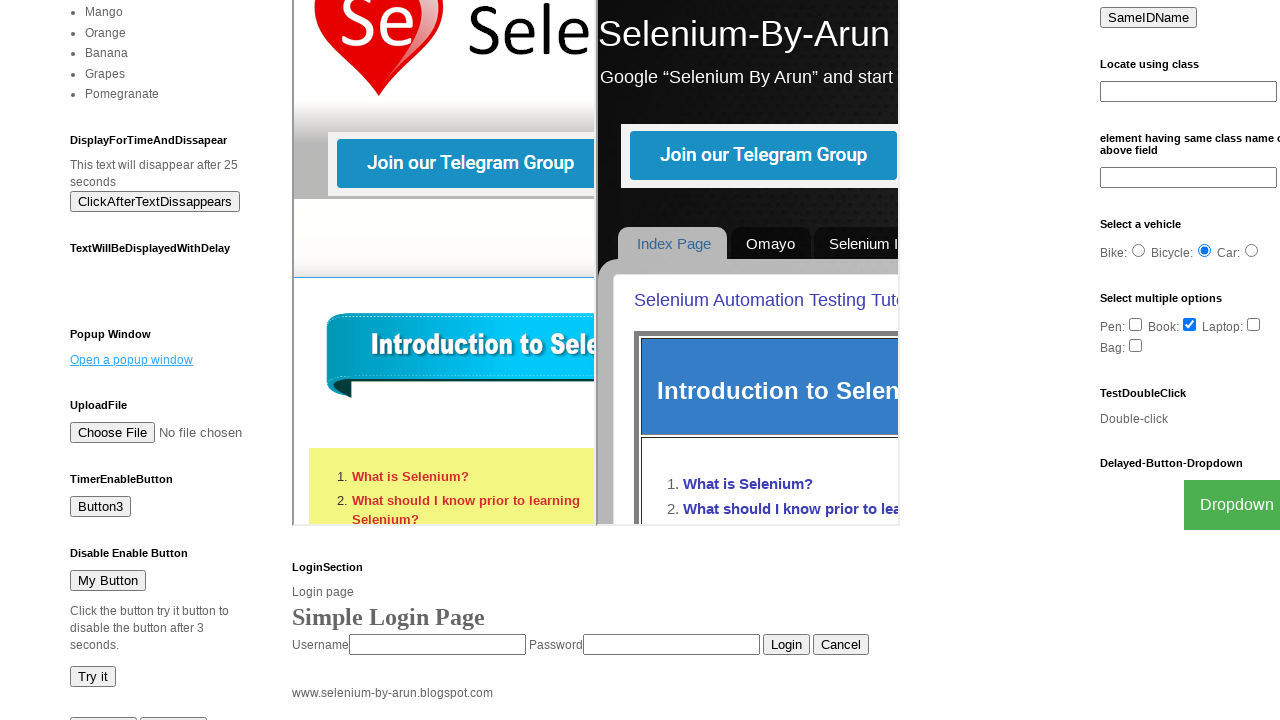

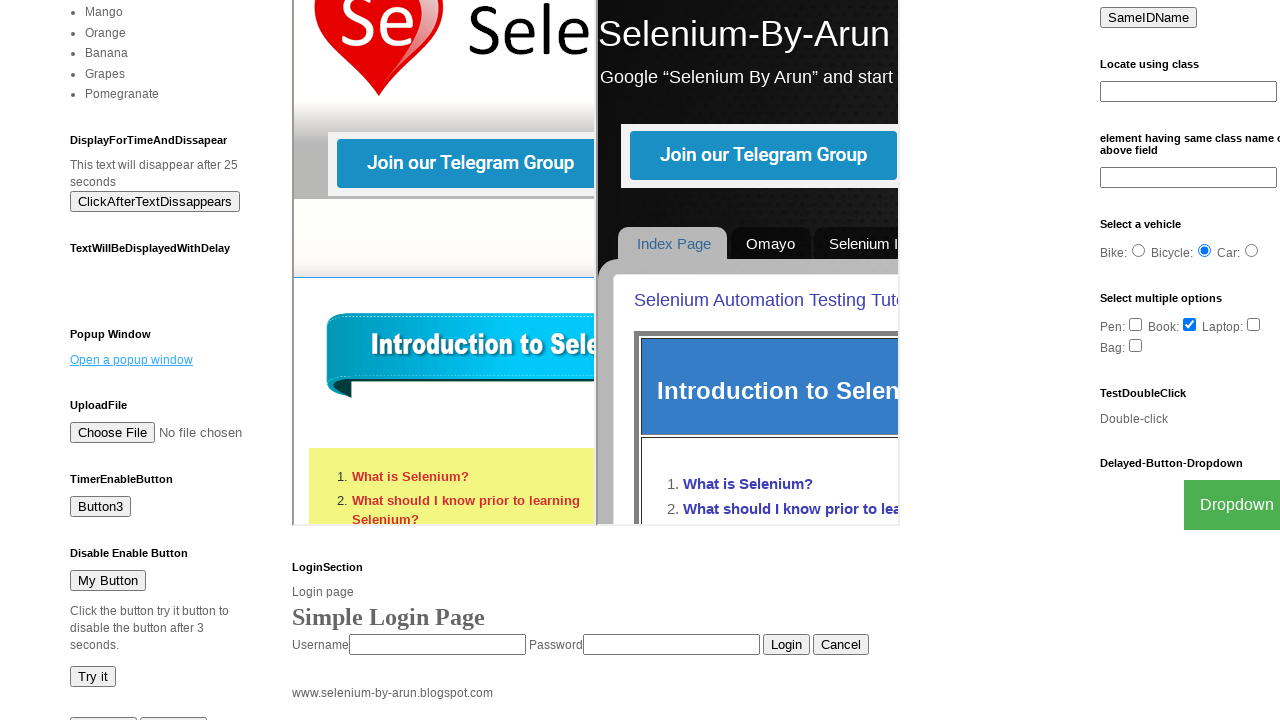